Tests various form UI elements including dropdown selection, radio buttons, checkboxes, and attribute verification without completing login.

Starting URL: https://rahulshettyacademy.com/loginpagePractise/

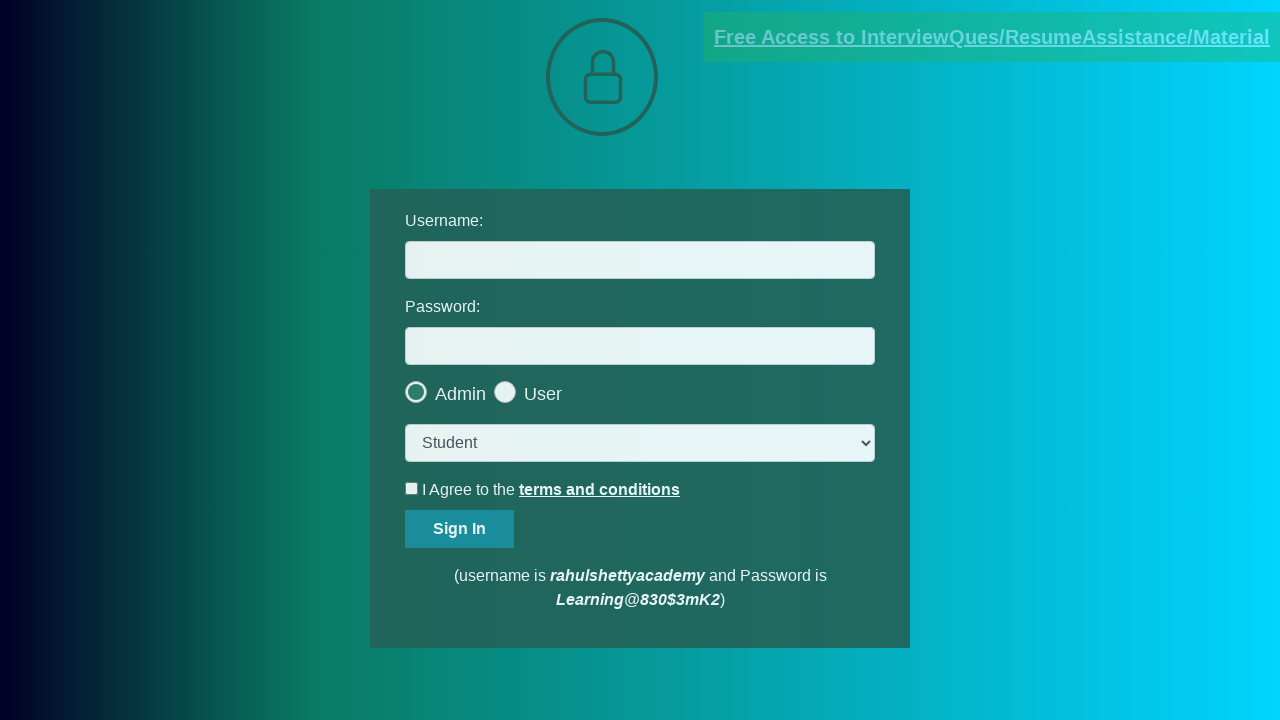

Selected 'consult' option from dropdown on select.form-control
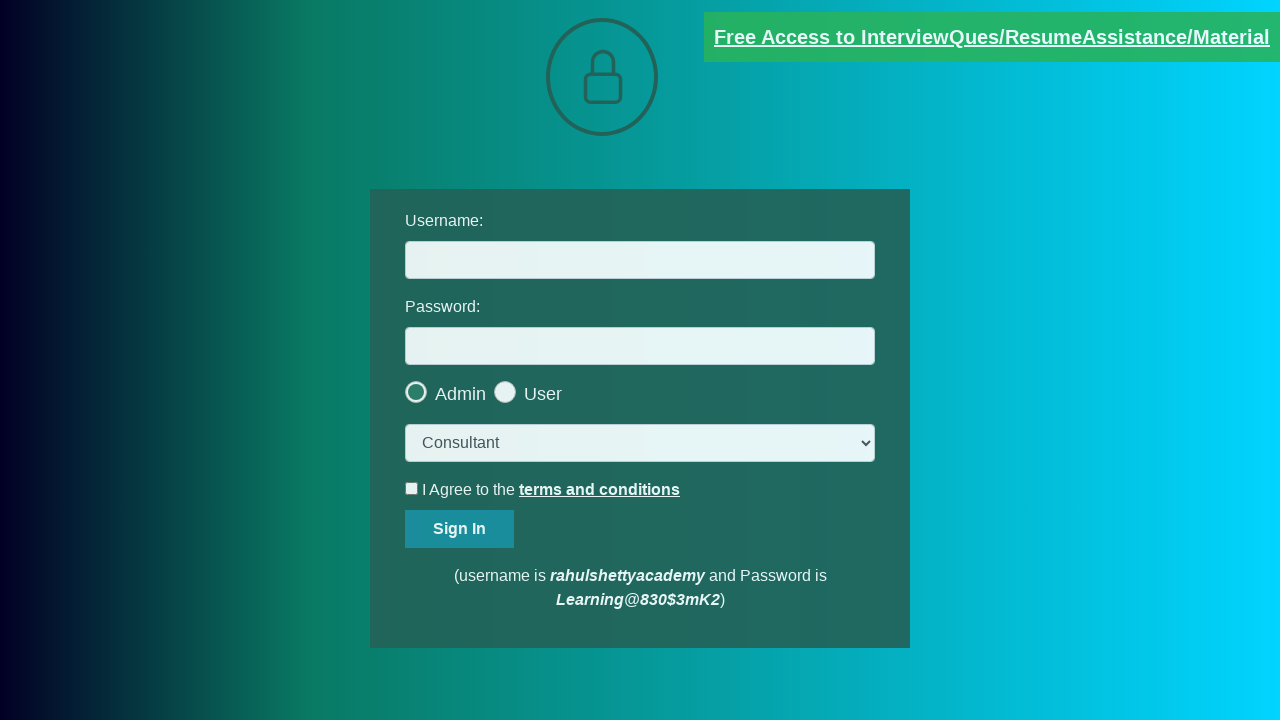

Clicked last radio button at (543, 394) on .radiotextsty >> nth=-1
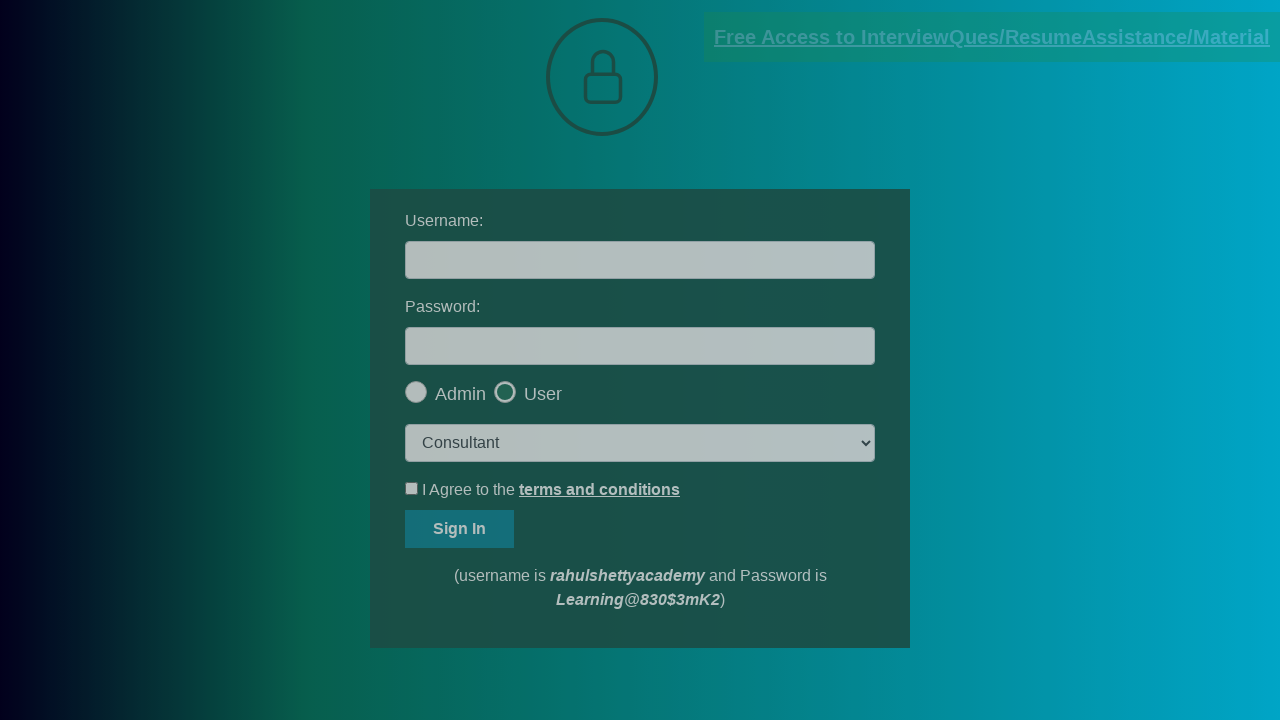

Verified last radio button is checked
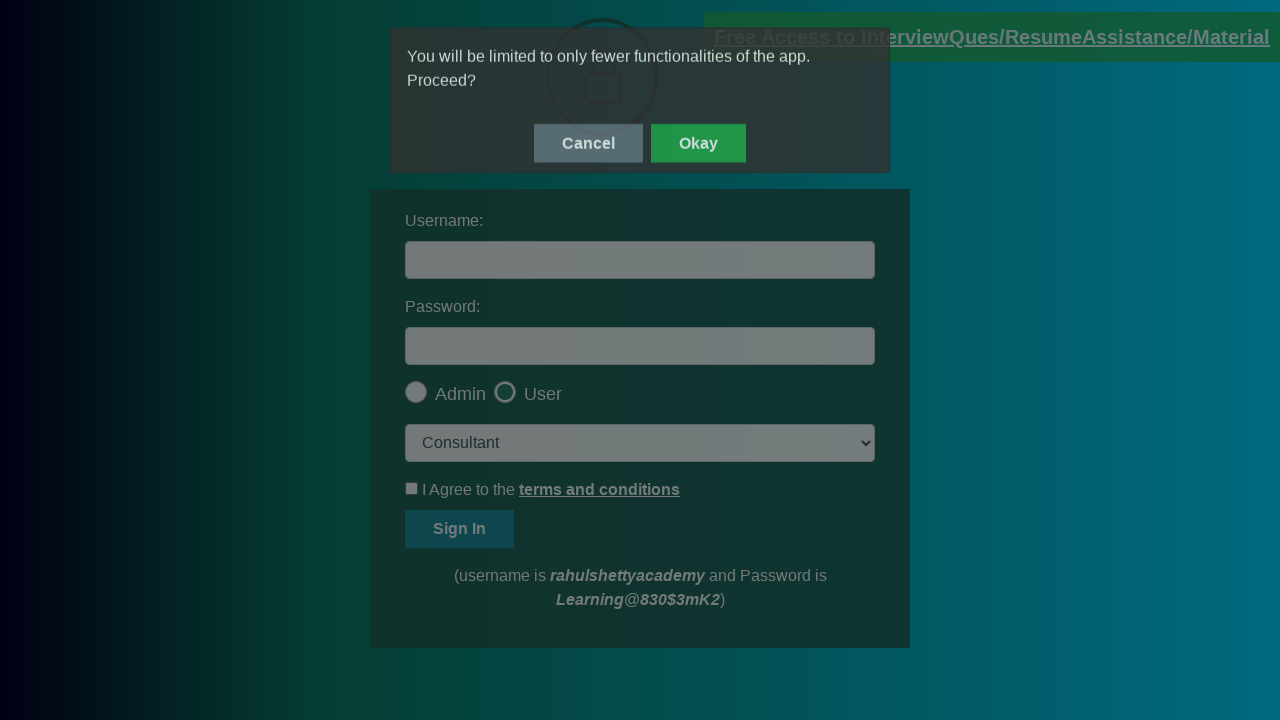

Clicked okay button on modal at (698, 144) on #okayBtn
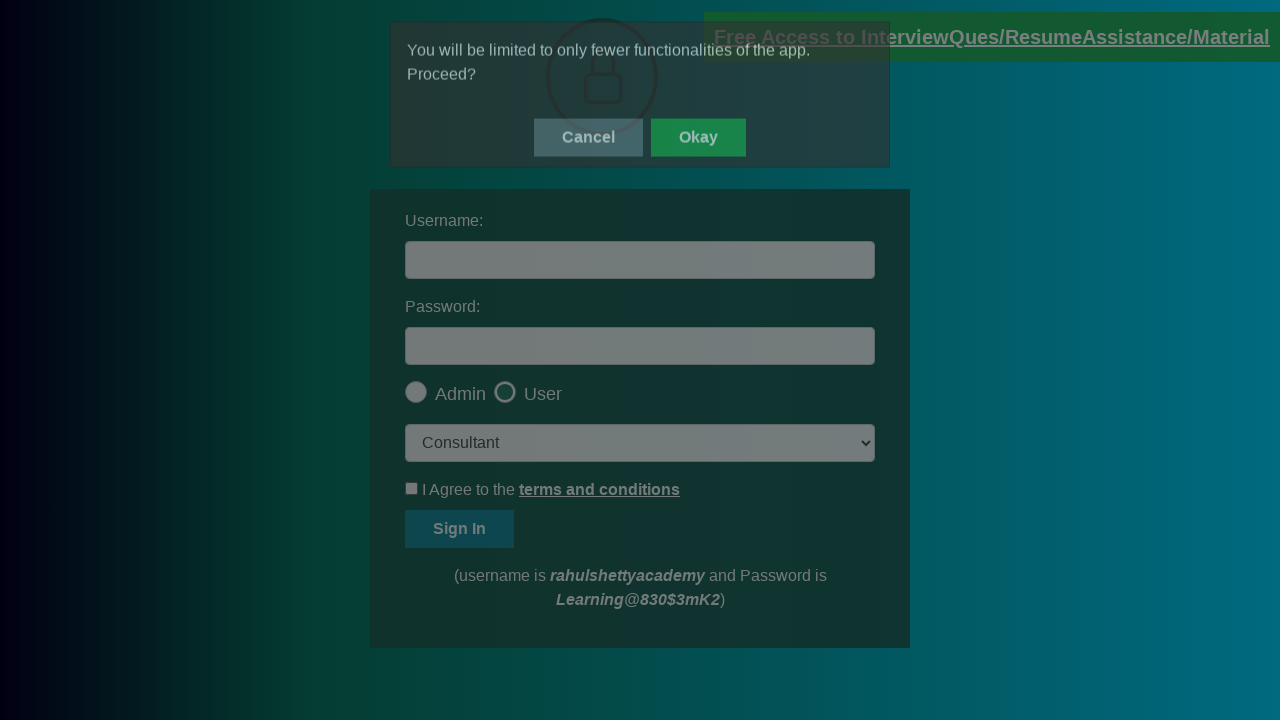

Clicked terms checkbox to check it at (412, 488) on #terms
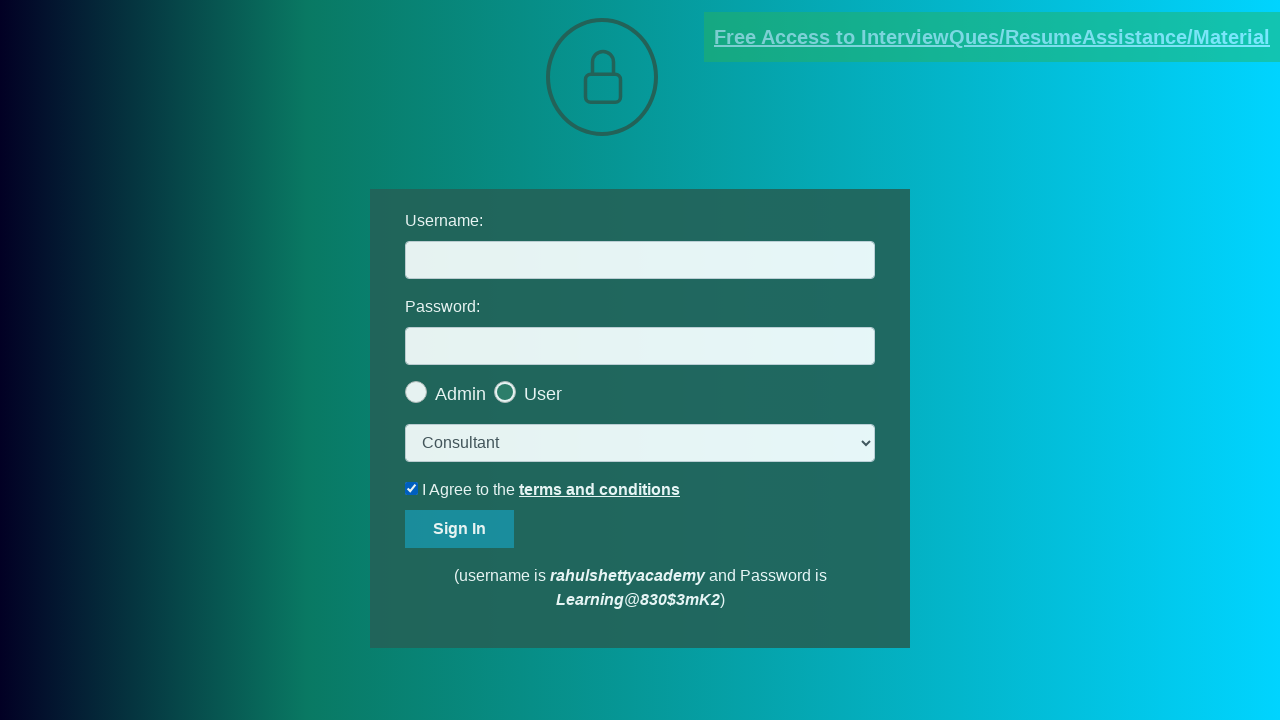

Unchecked terms checkbox at (412, 488) on #terms
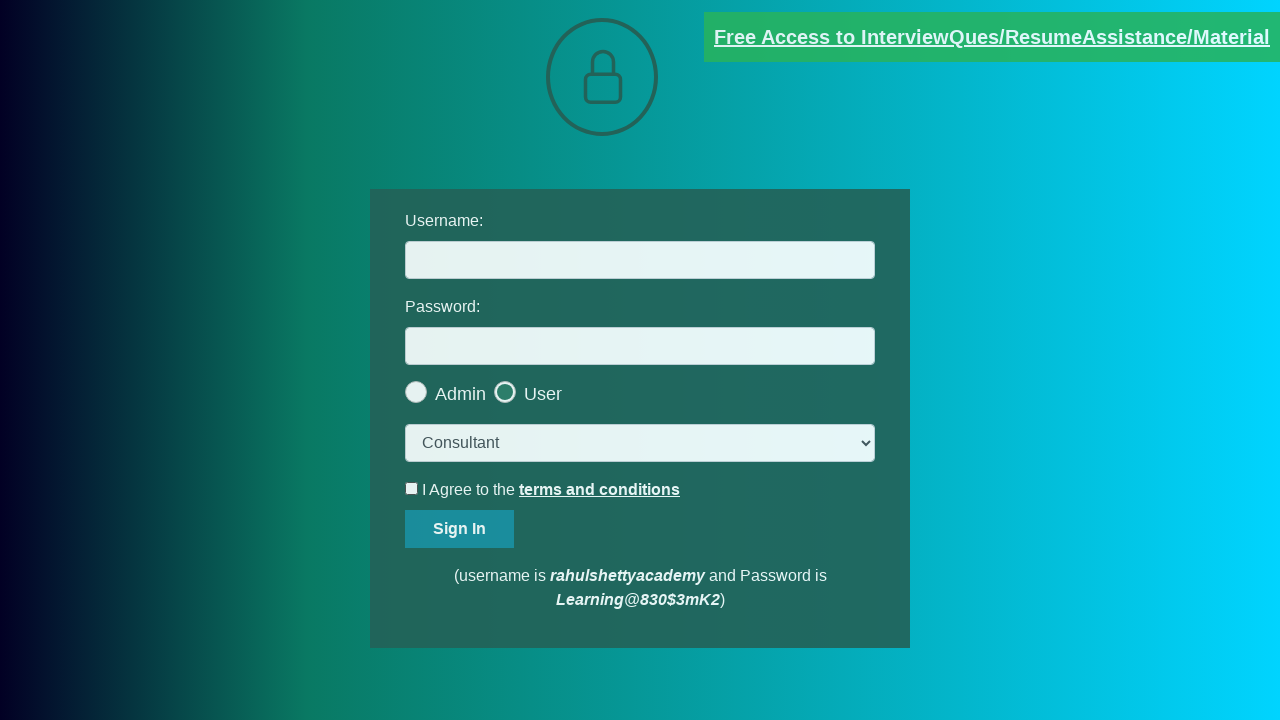

Verified terms checkbox is unchecked
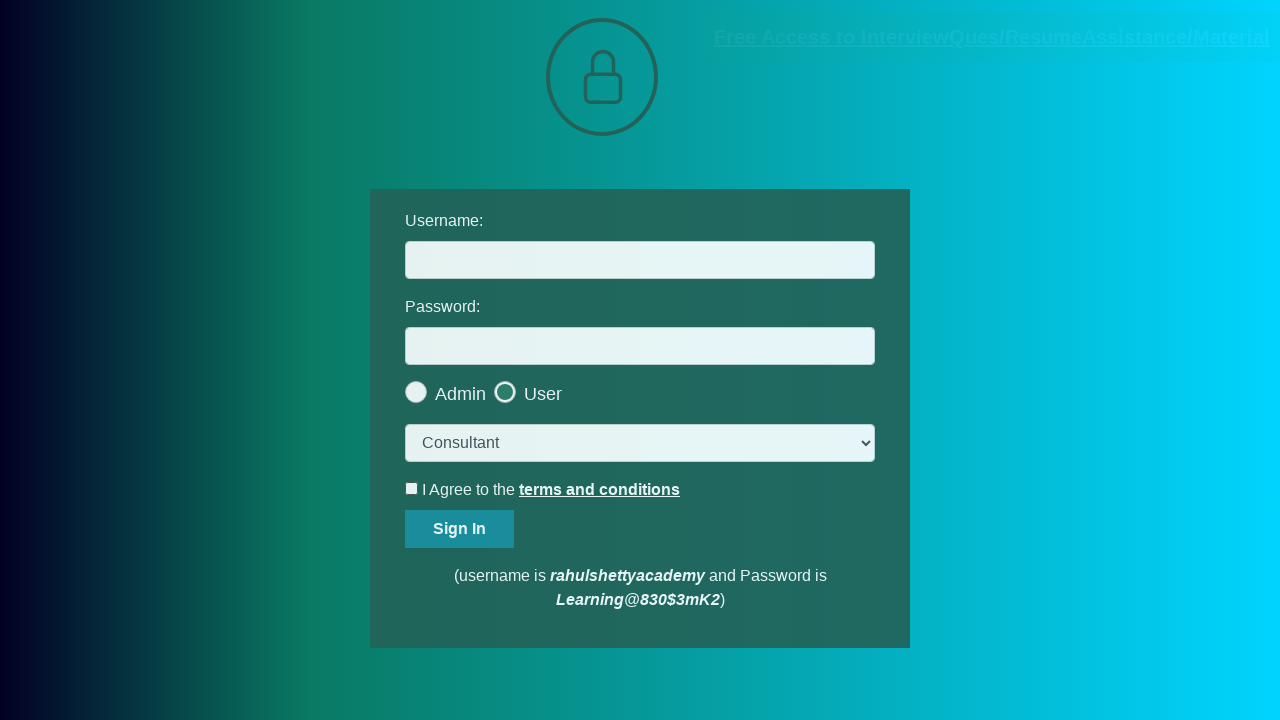

Verified document link has 'blinkingText' class attribute
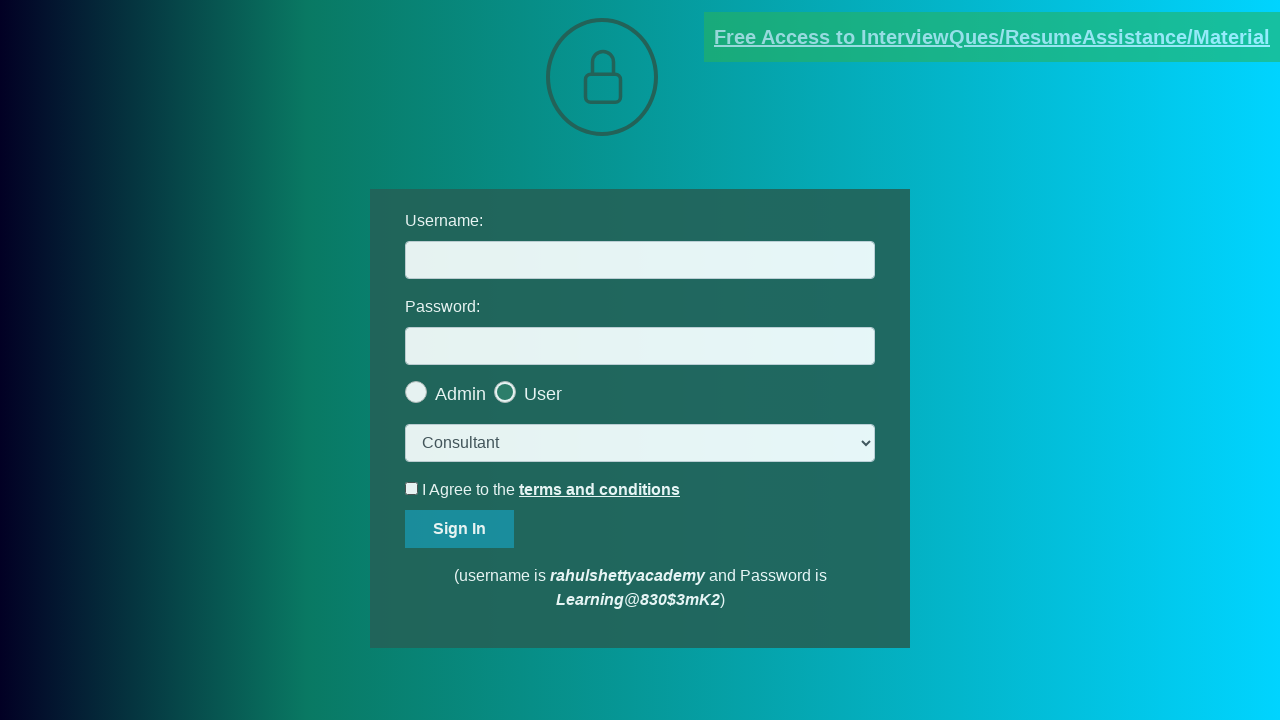

Filled username field with 'rahulshettyacademy' on #username
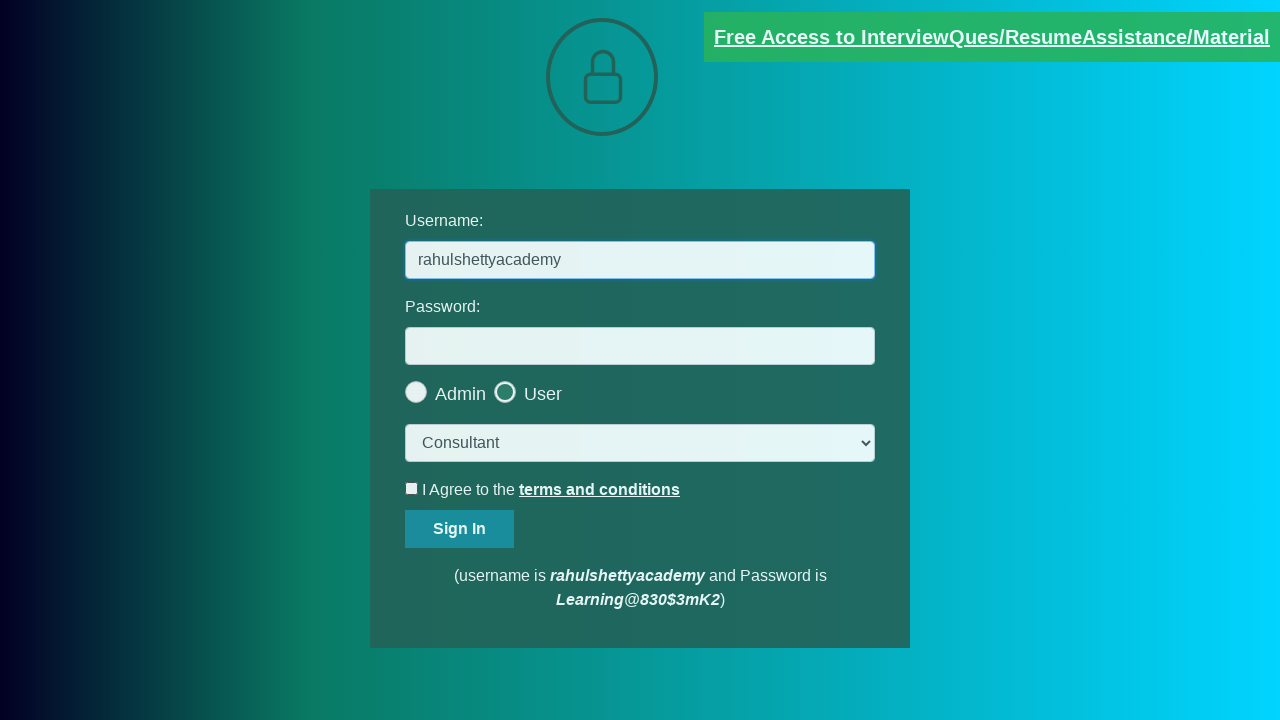

Filled password field with 'learning' on [type='password']
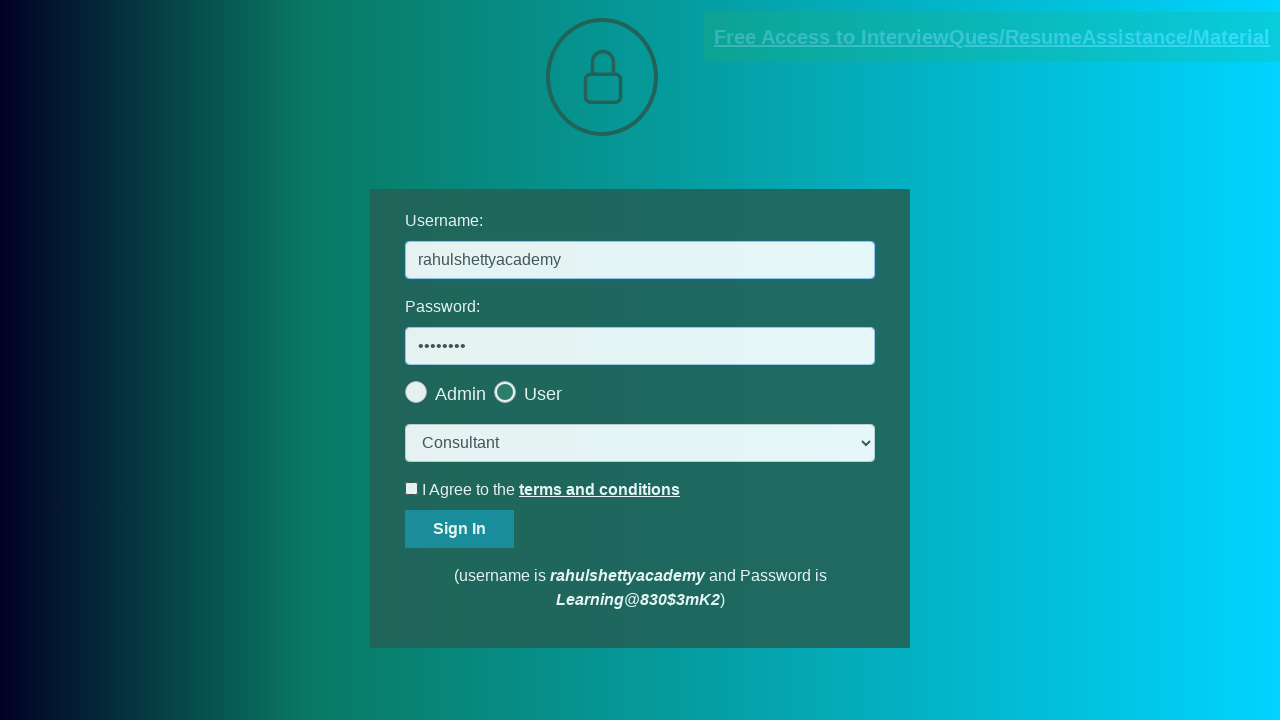

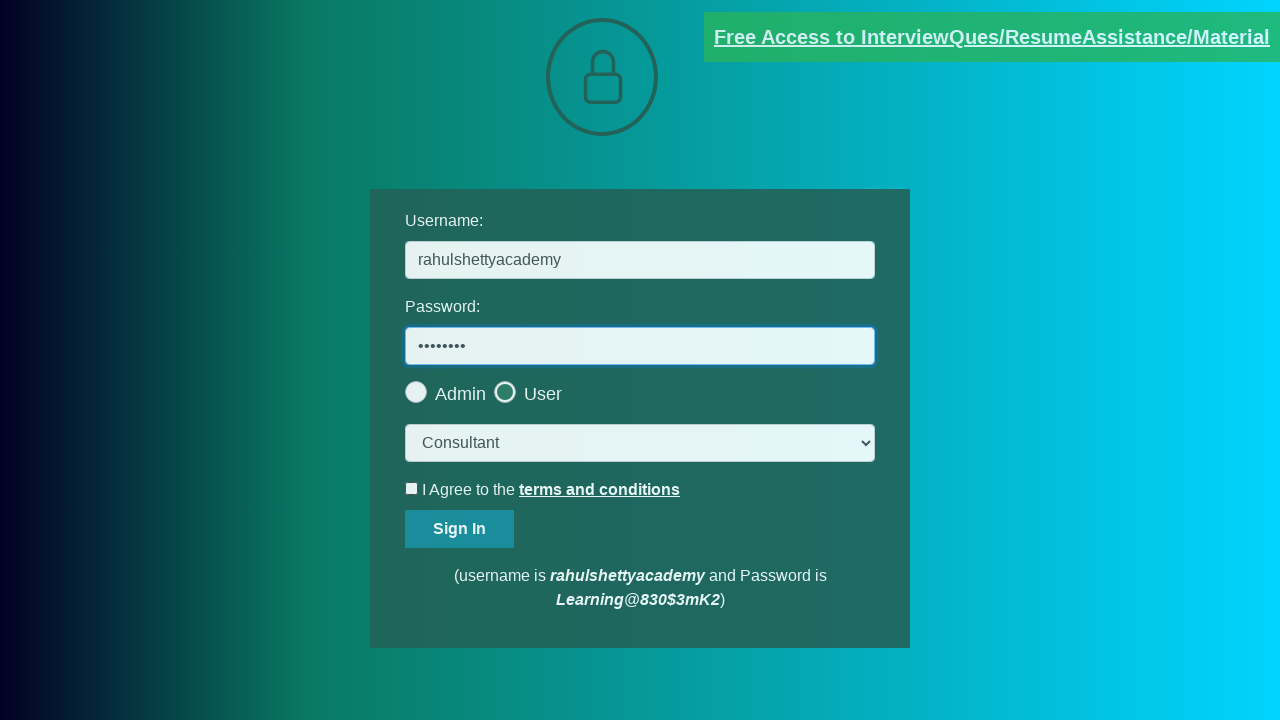